Verifies that the page title is "OrangeHRM" on the login page

Starting URL: https://opensource-demo.orangehrmlive.com/web/index.php/auth/login

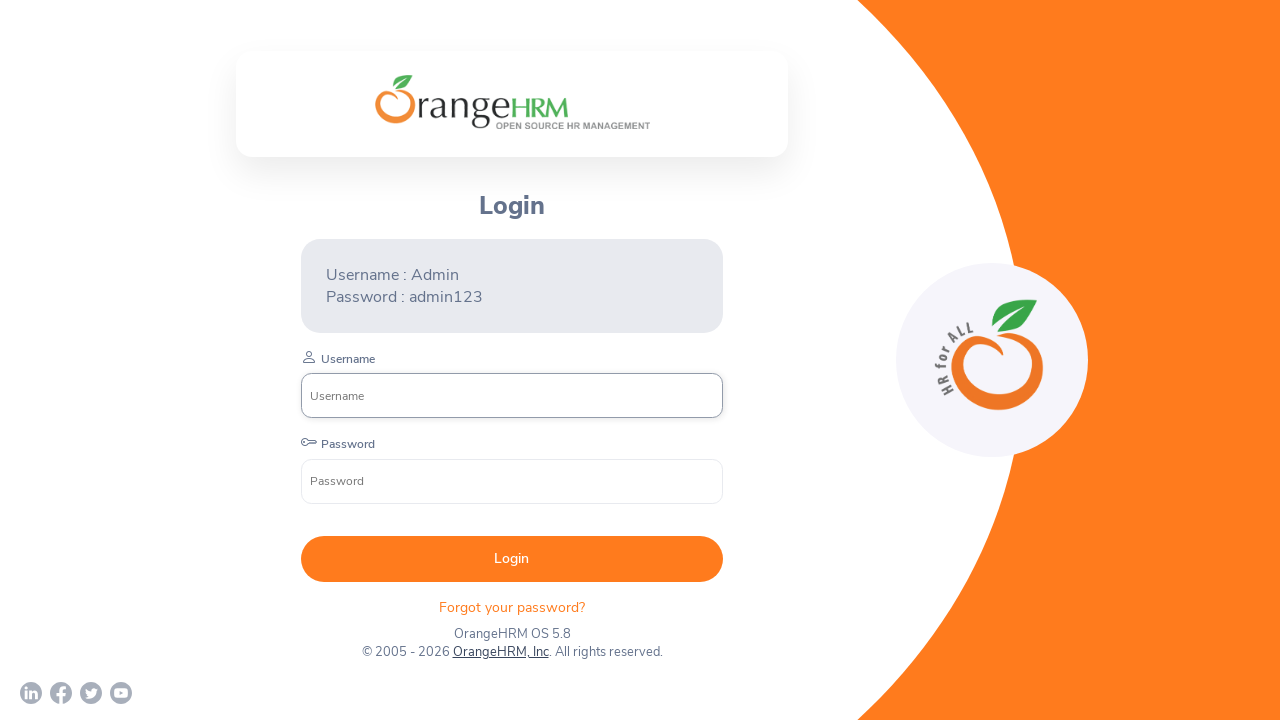

Waited for page to load (domcontentloaded)
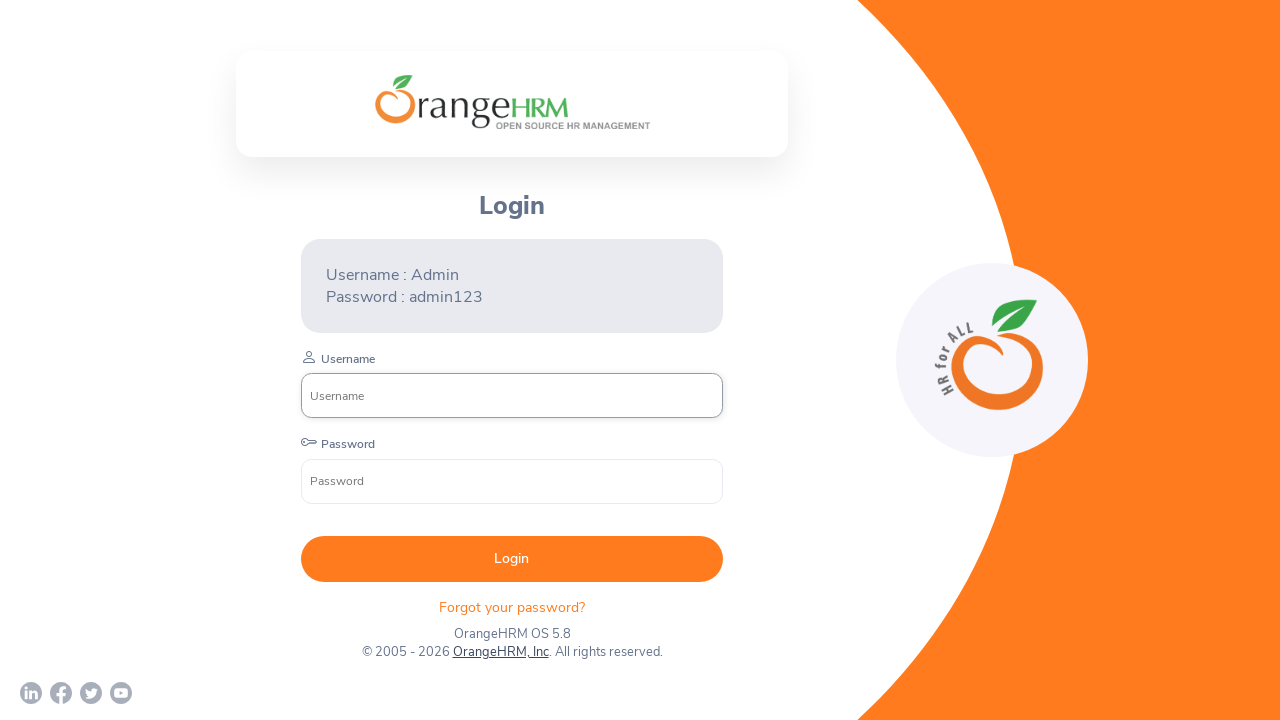

Retrieved page title
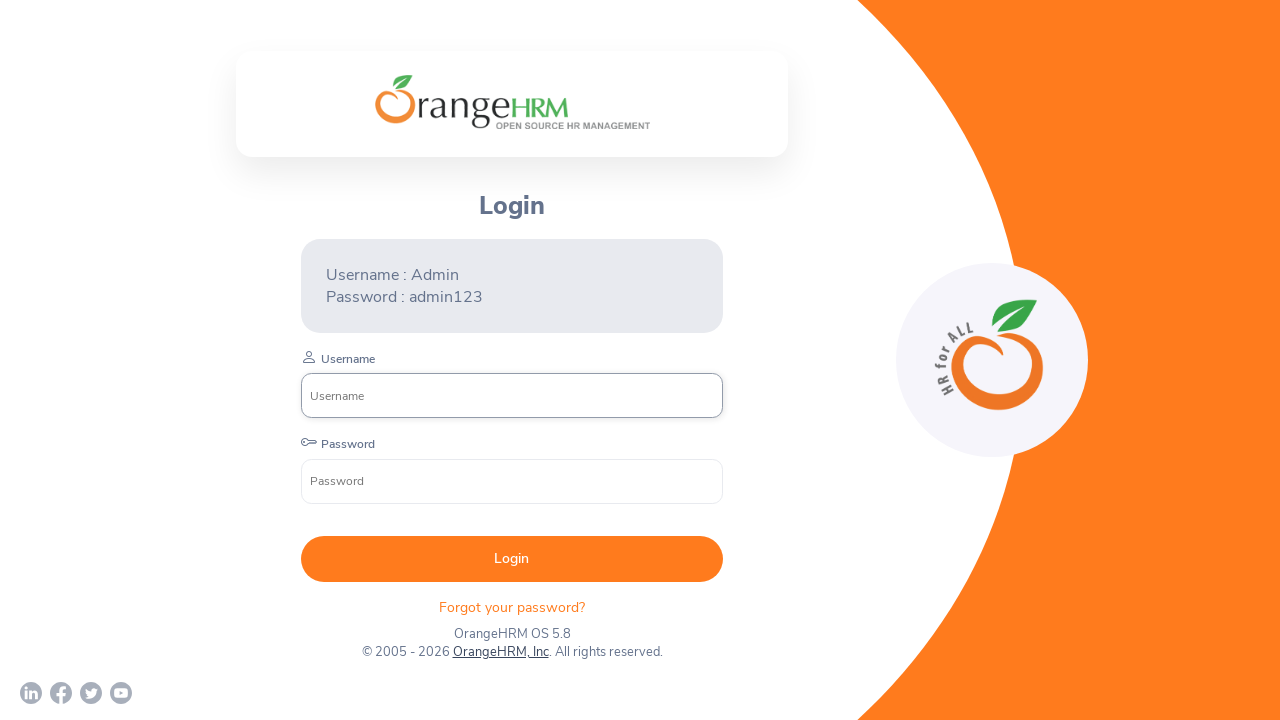

Verified page title is 'OrangeHRM'
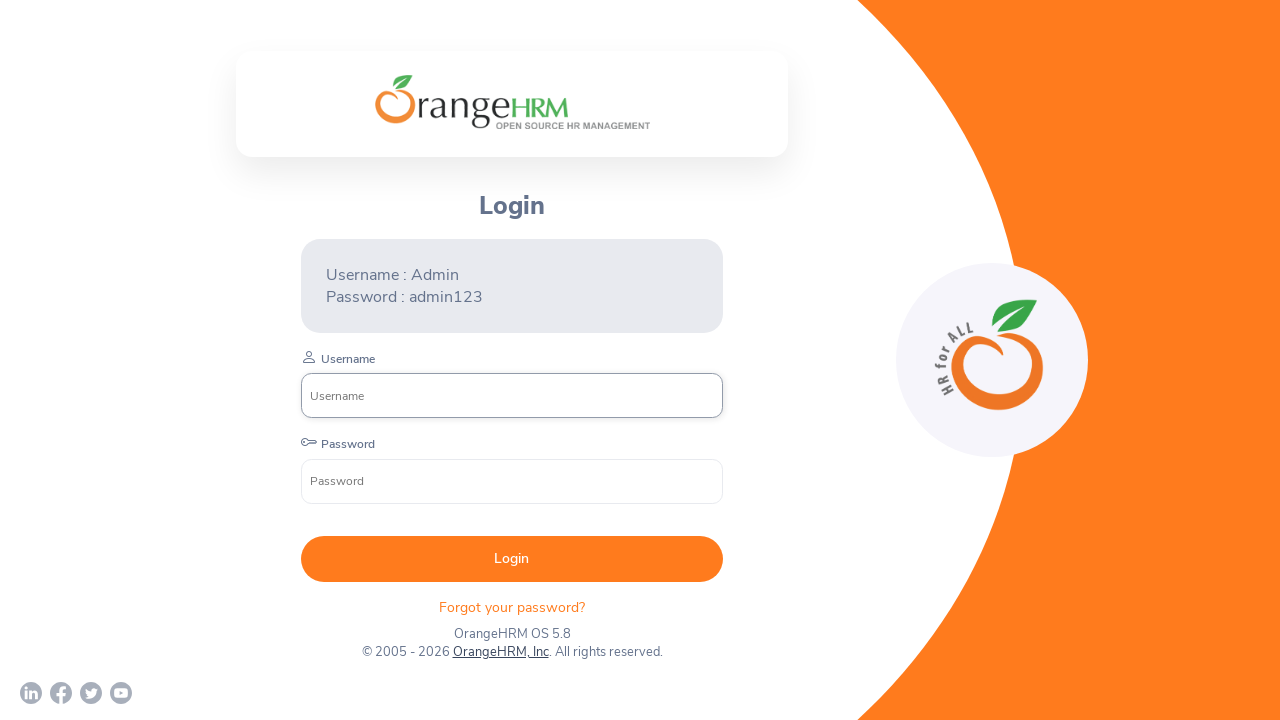

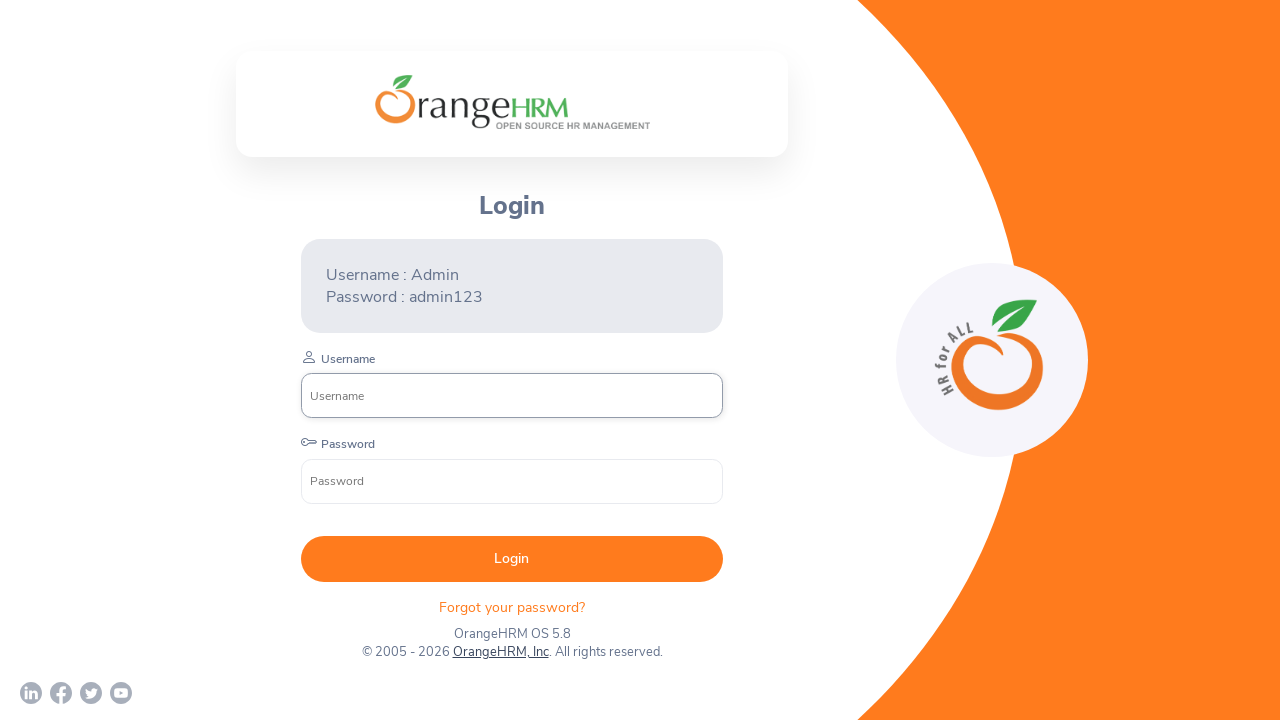